Tests page scrolling functionality by scrolling to the bottom of the OpenCart demo page and then scrolling back to the top.

Starting URL: https://demo.opencart.com/

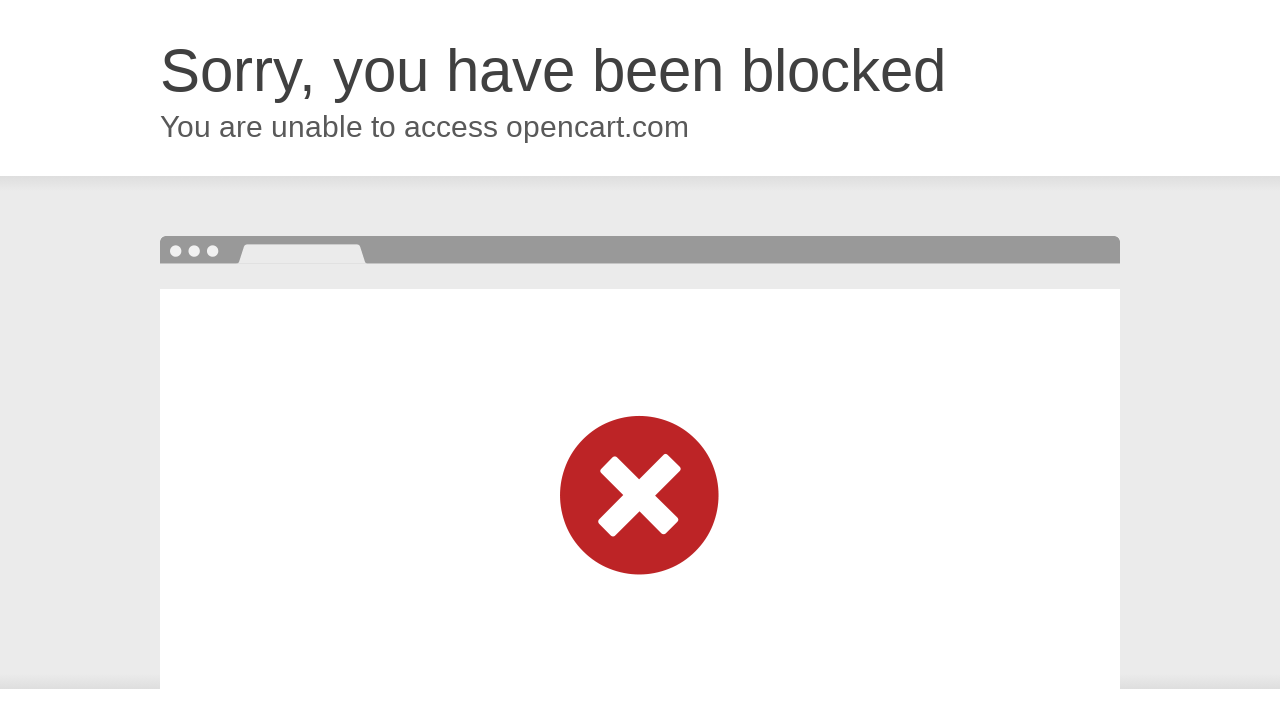

Page loaded with domcontentloaded state
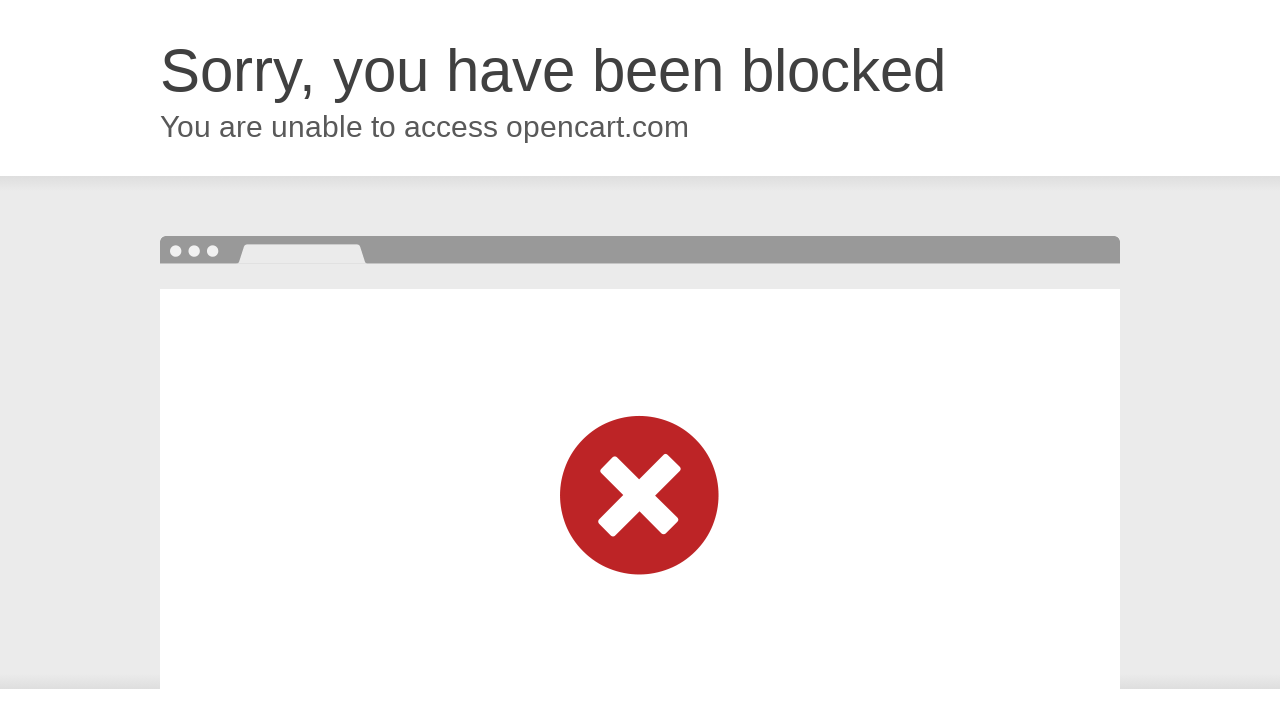

Scrolled down to bottom of OpenCart demo page
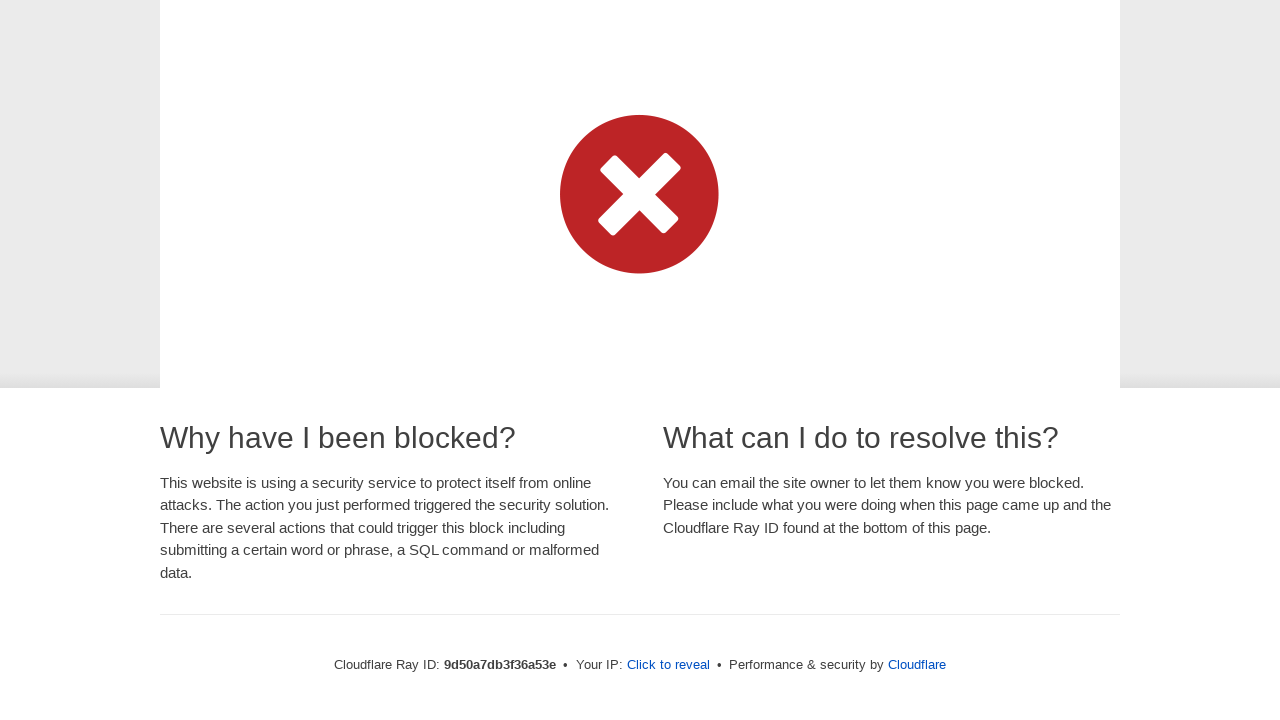

Waited 1 second to observe bottom scroll position
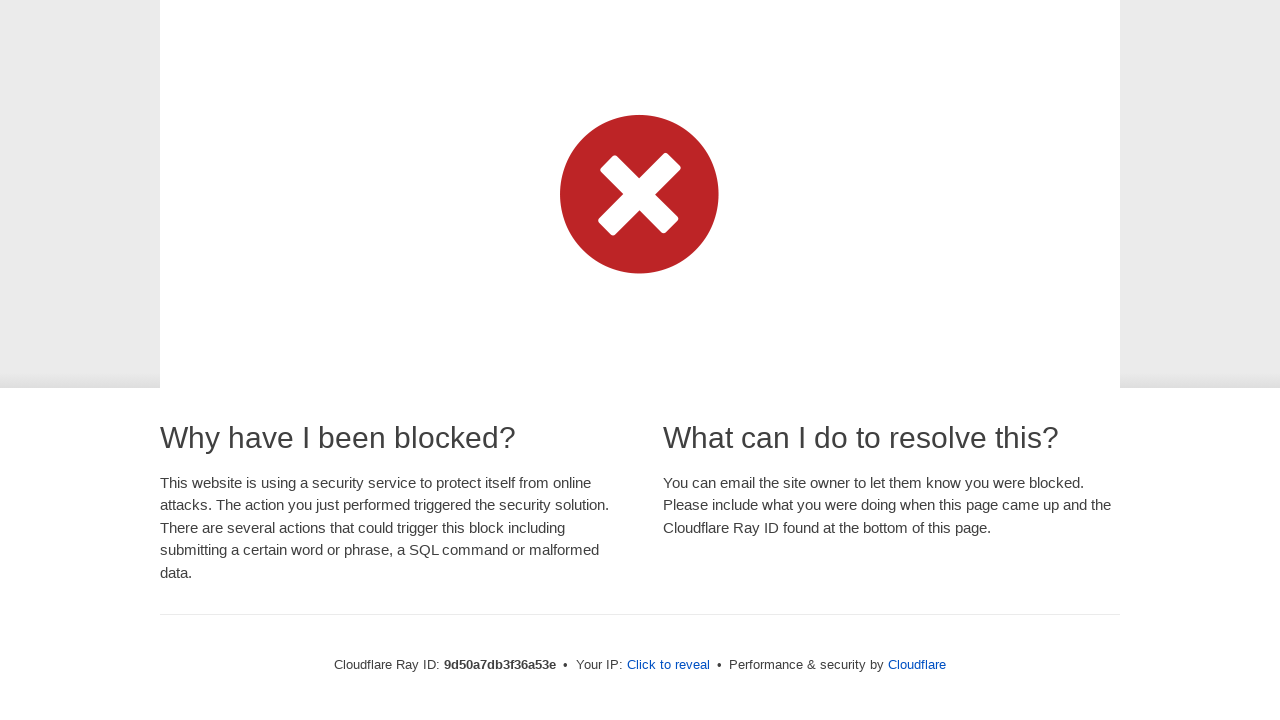

Scrolled back up to top of page
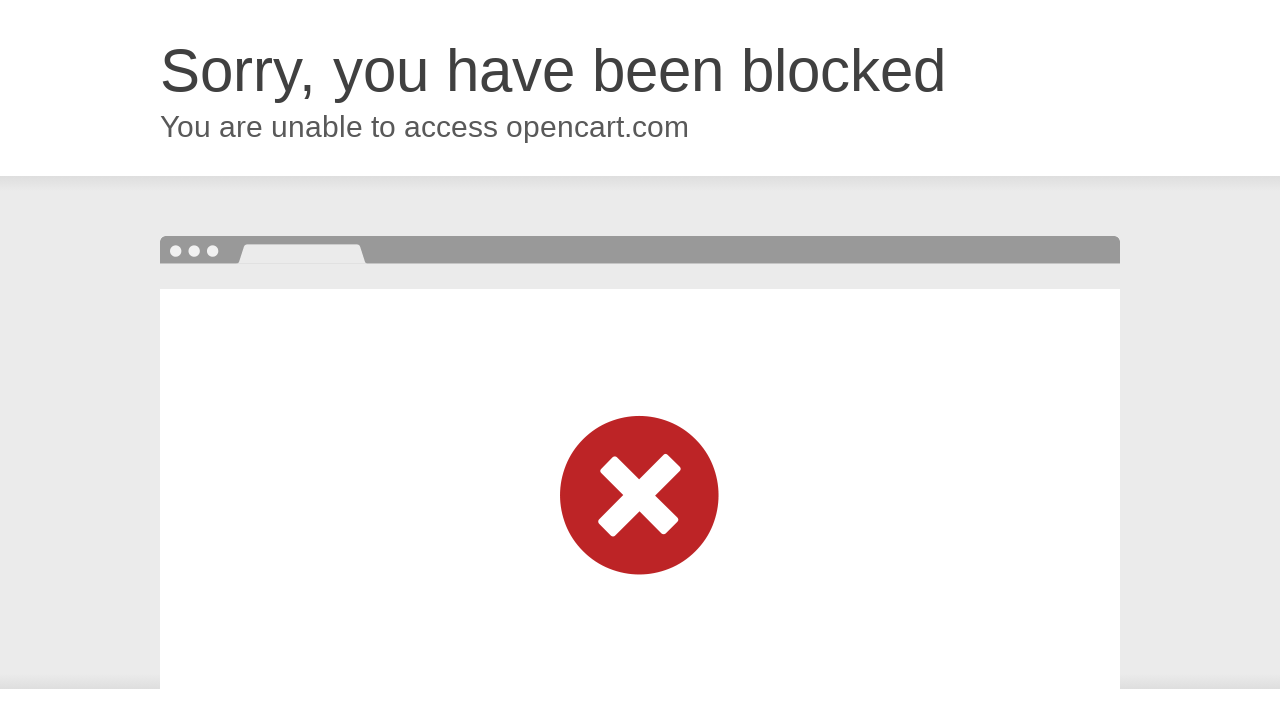

Waited 1 second to observe top scroll position
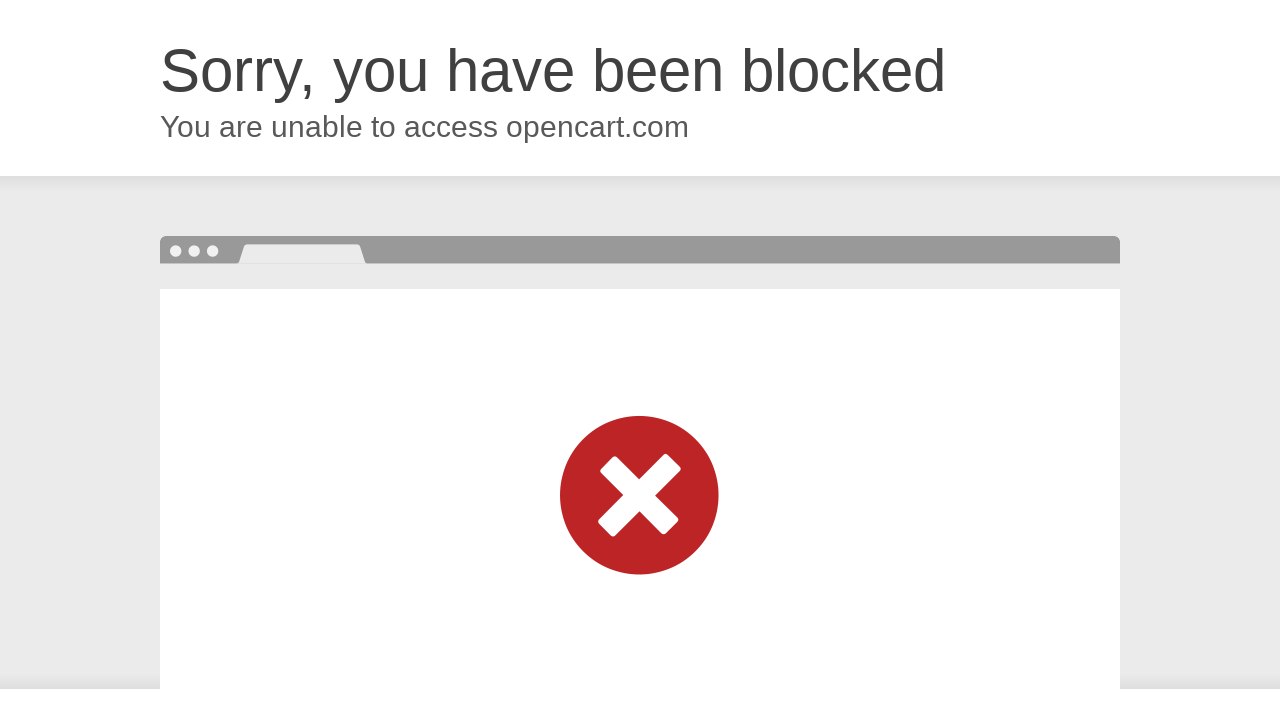

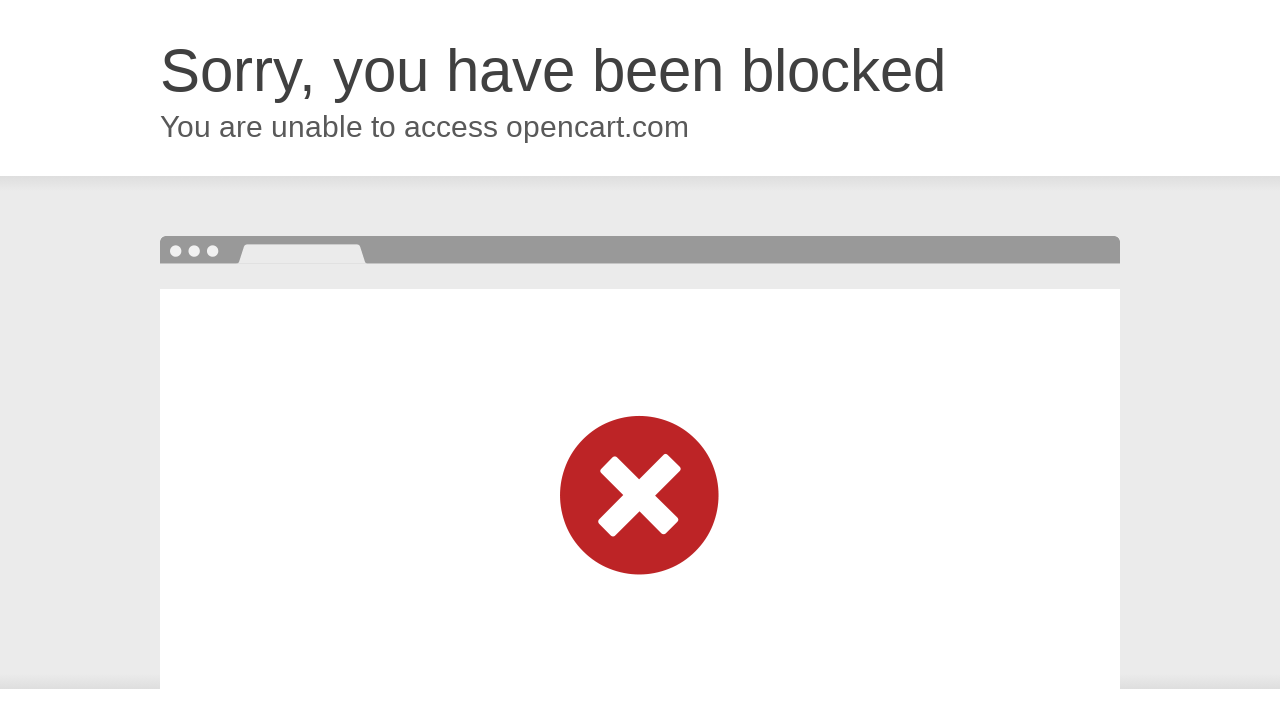